Fills out a form with name, email, and address information

Starting URL: https://demoqa.com/text-box

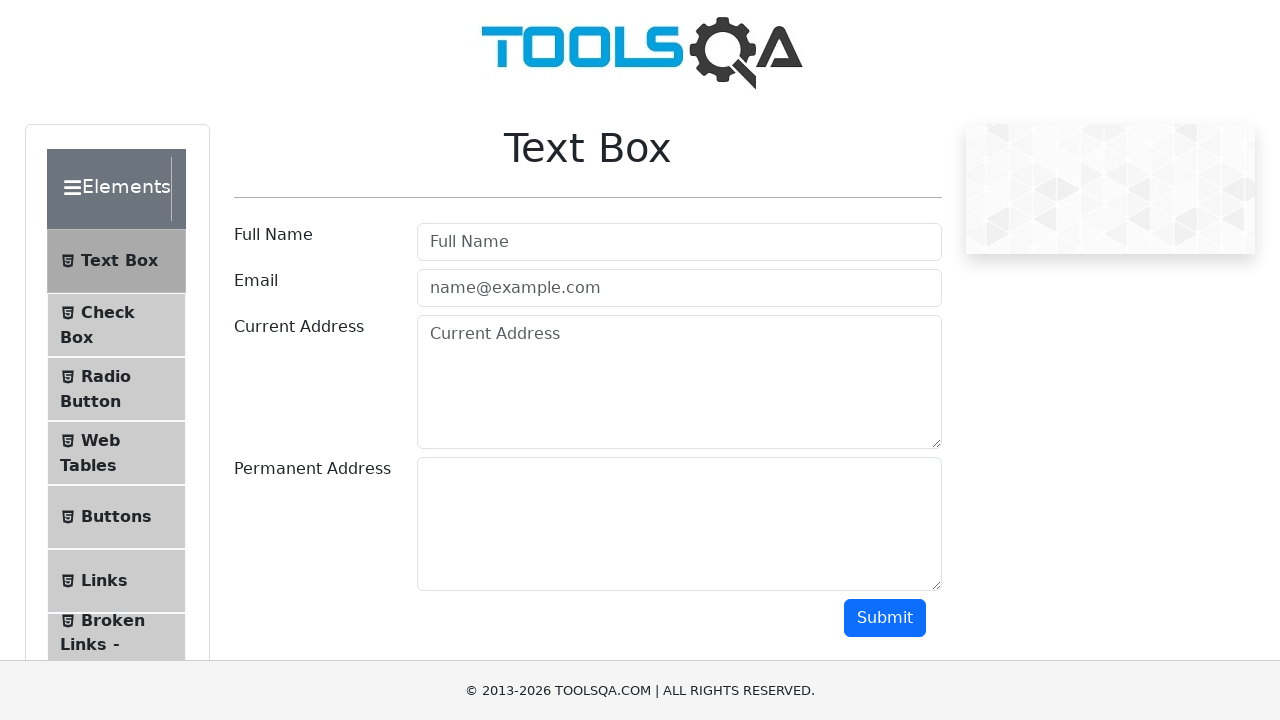

Filled Full Name field with 'Mr. Johnson' on [placeholder='Full Name']
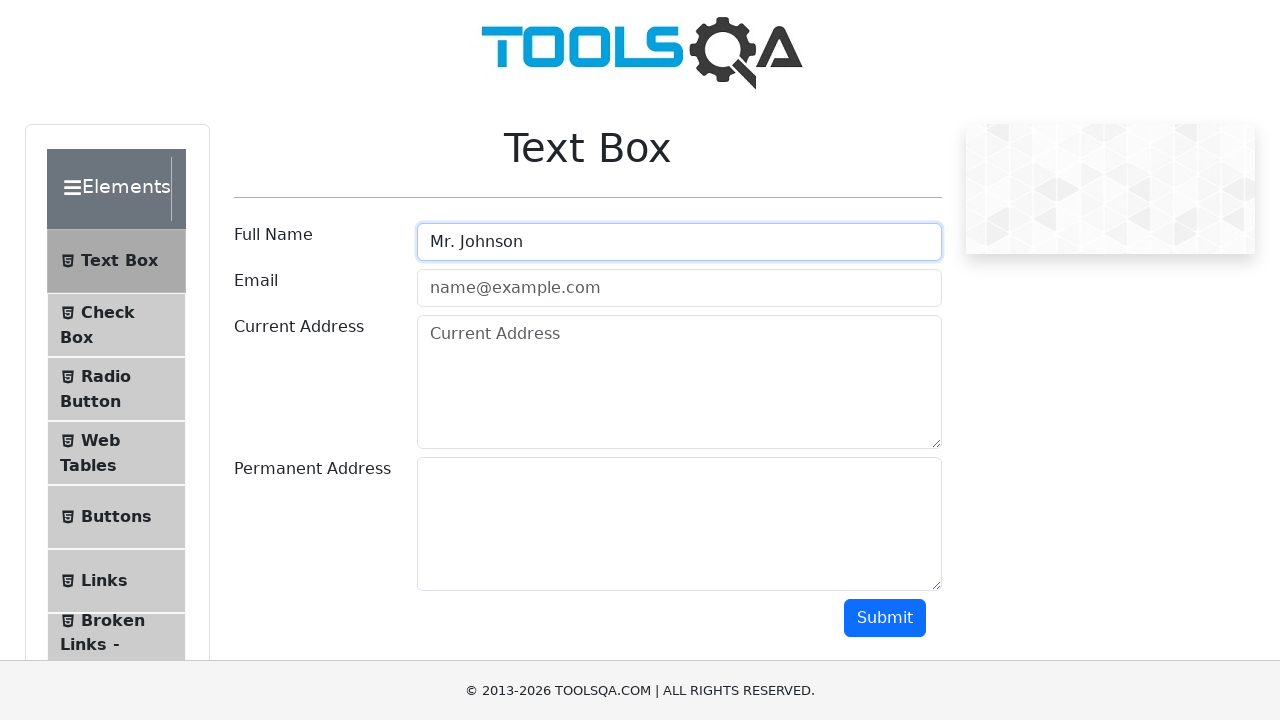

Filled email field with 'johnson@test.com' on #userEmail
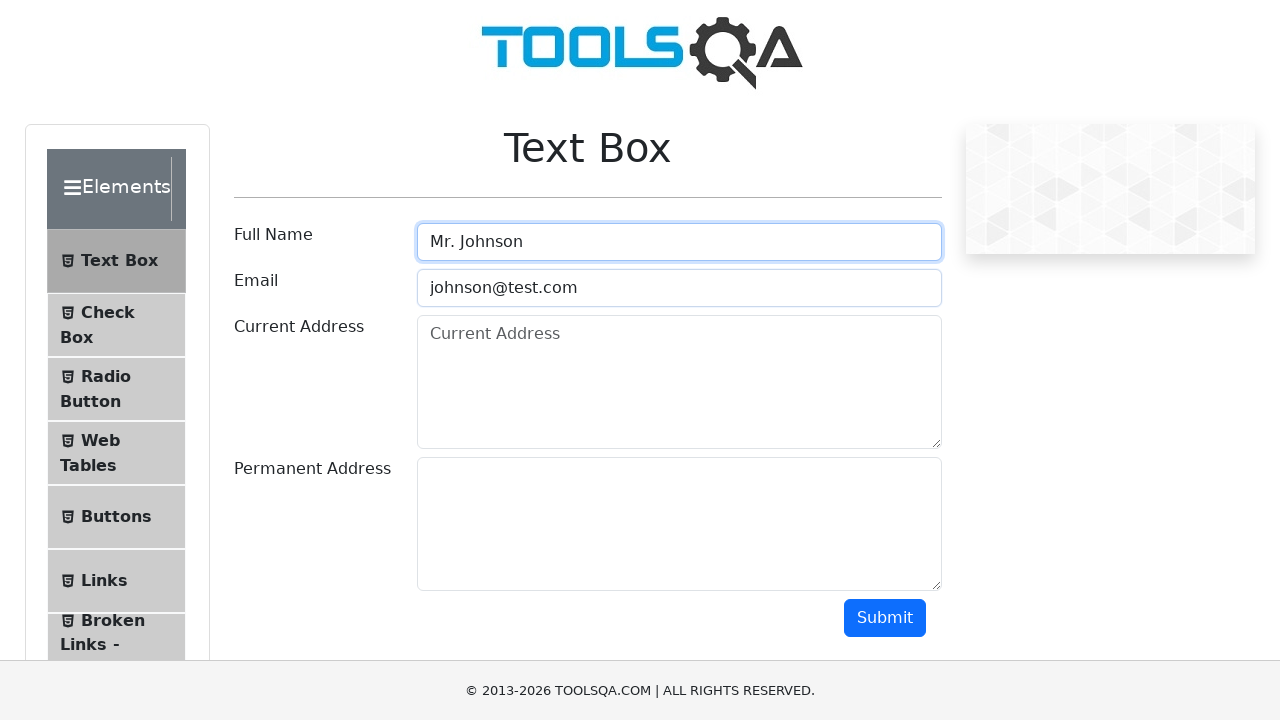

Filled current address field with '123 Main Street, Boston, MA 02101' on #currentAddress
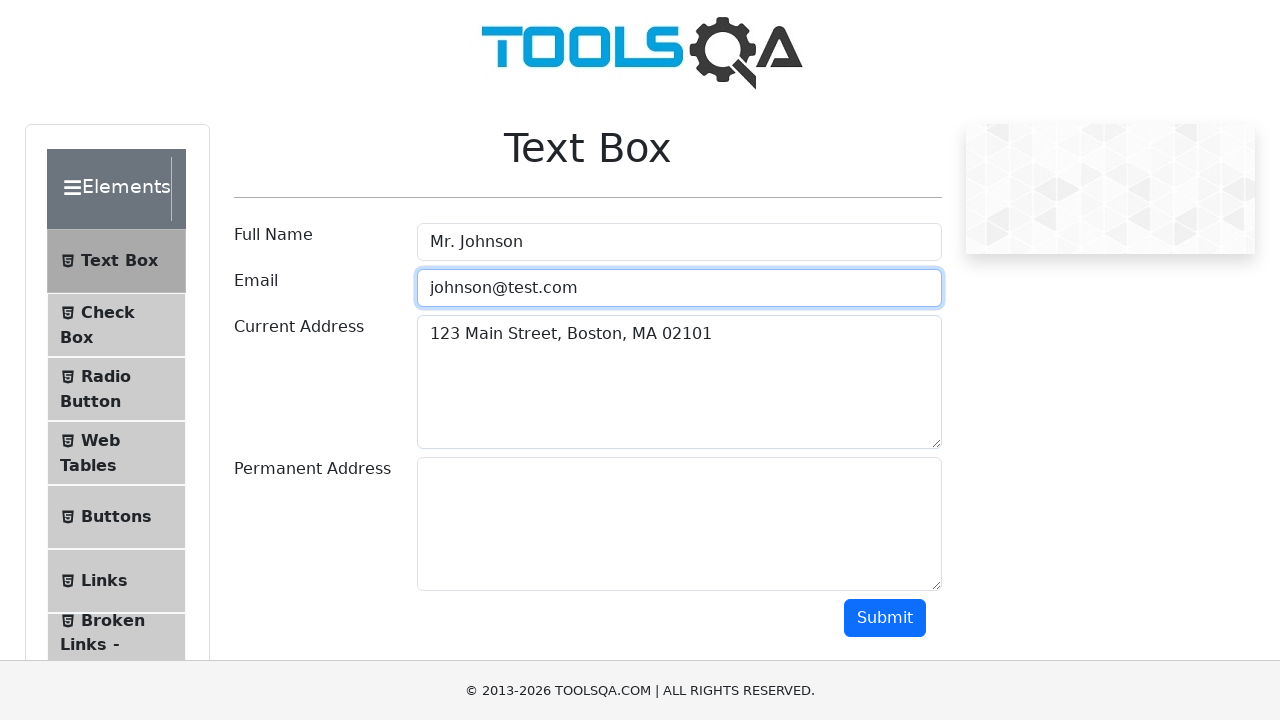

Filled permanent address field with '456 Oak Avenue, New York, NY 10001' on #permanentAddress
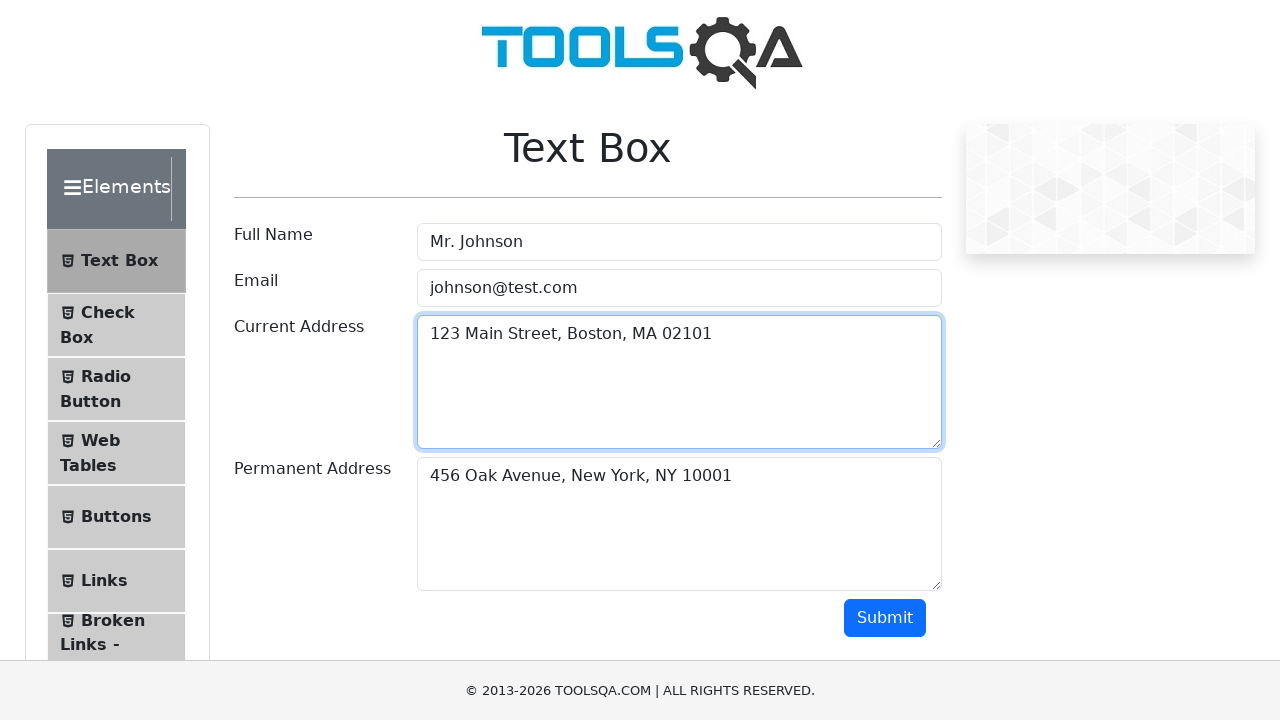

Clicked submit button to complete form submission at (885, 618) on #submit
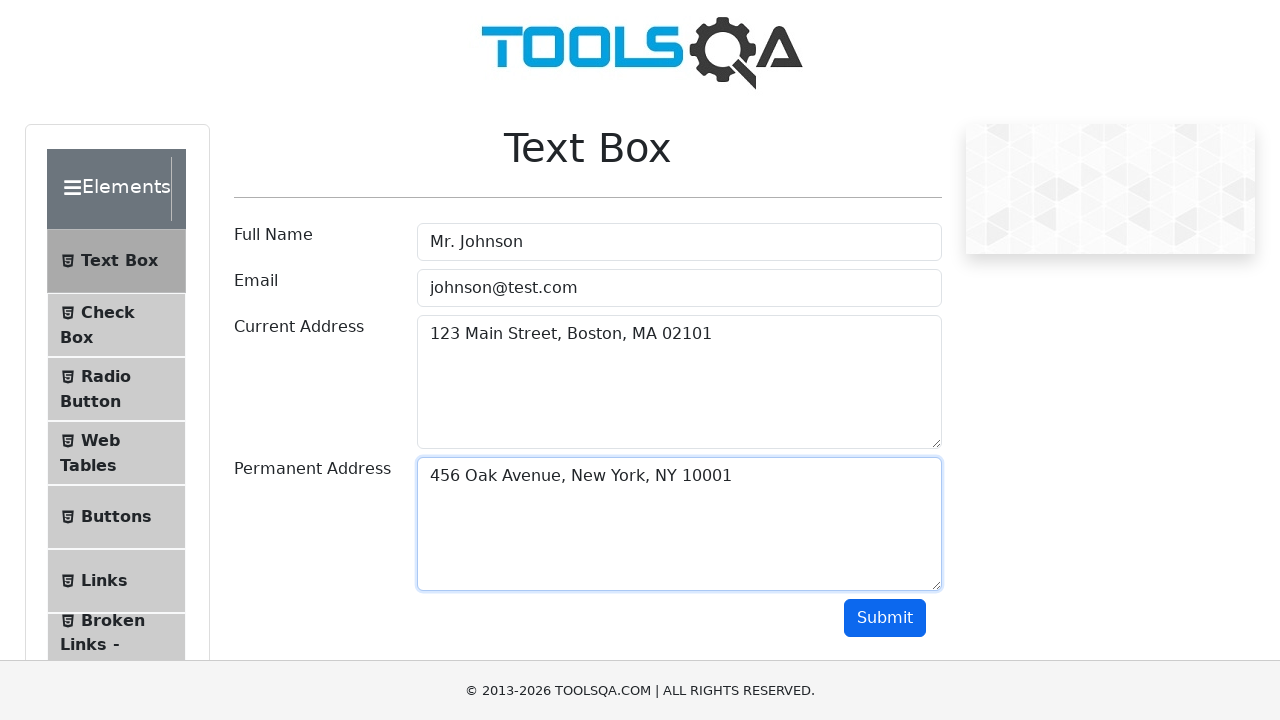

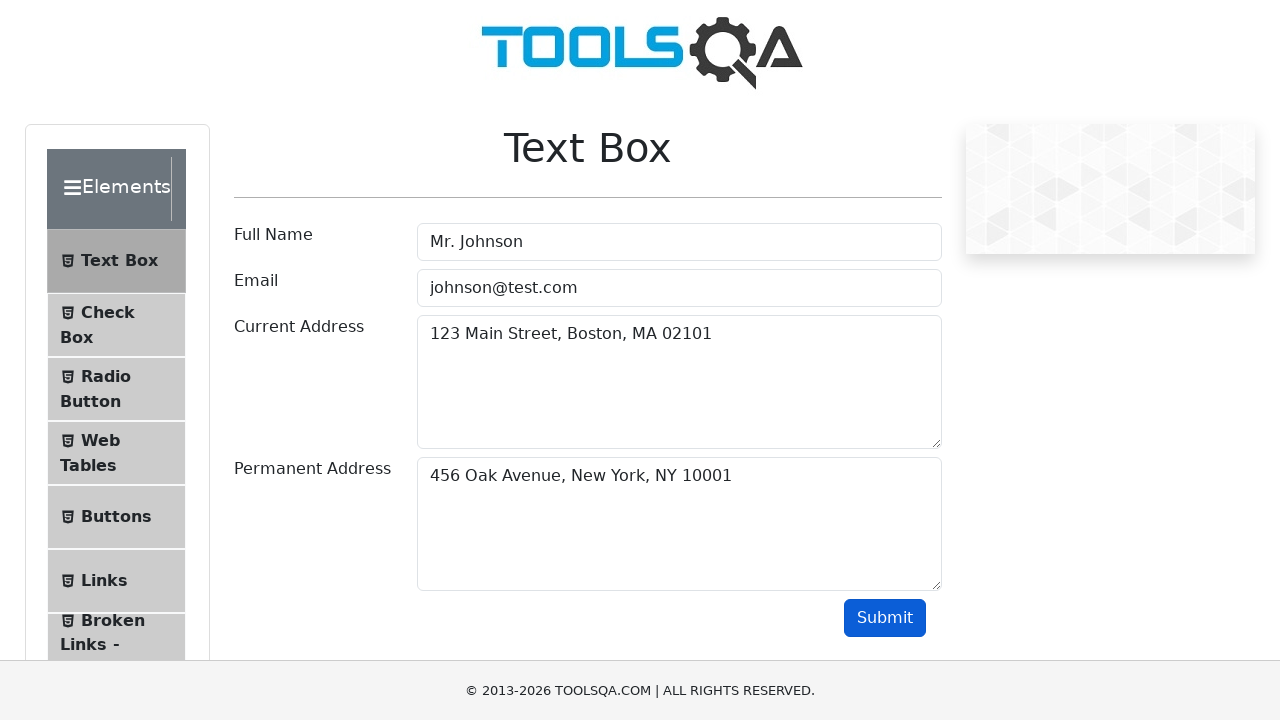